Navigates to the Adidas Yeezy product page and attempts to click the add to cart button if it exists

Starting URL: http://www.adidas.com/yeezy

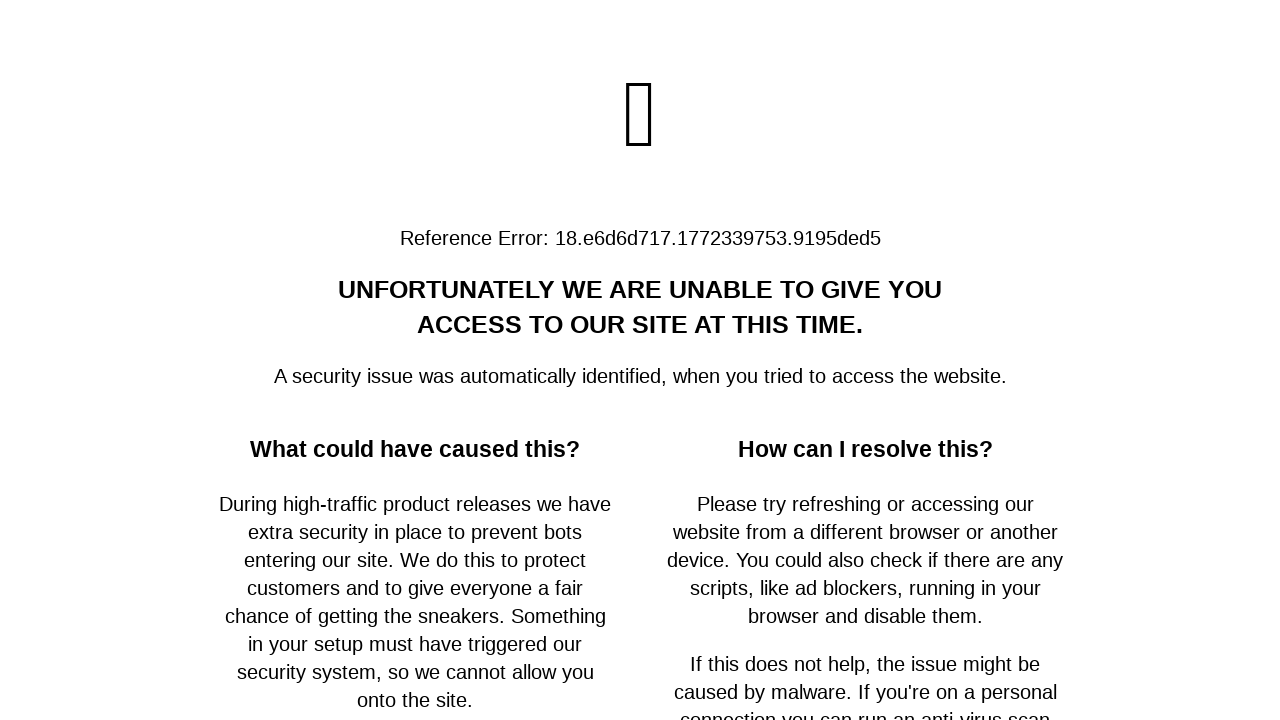

Navigated to Adidas Yeezy product page
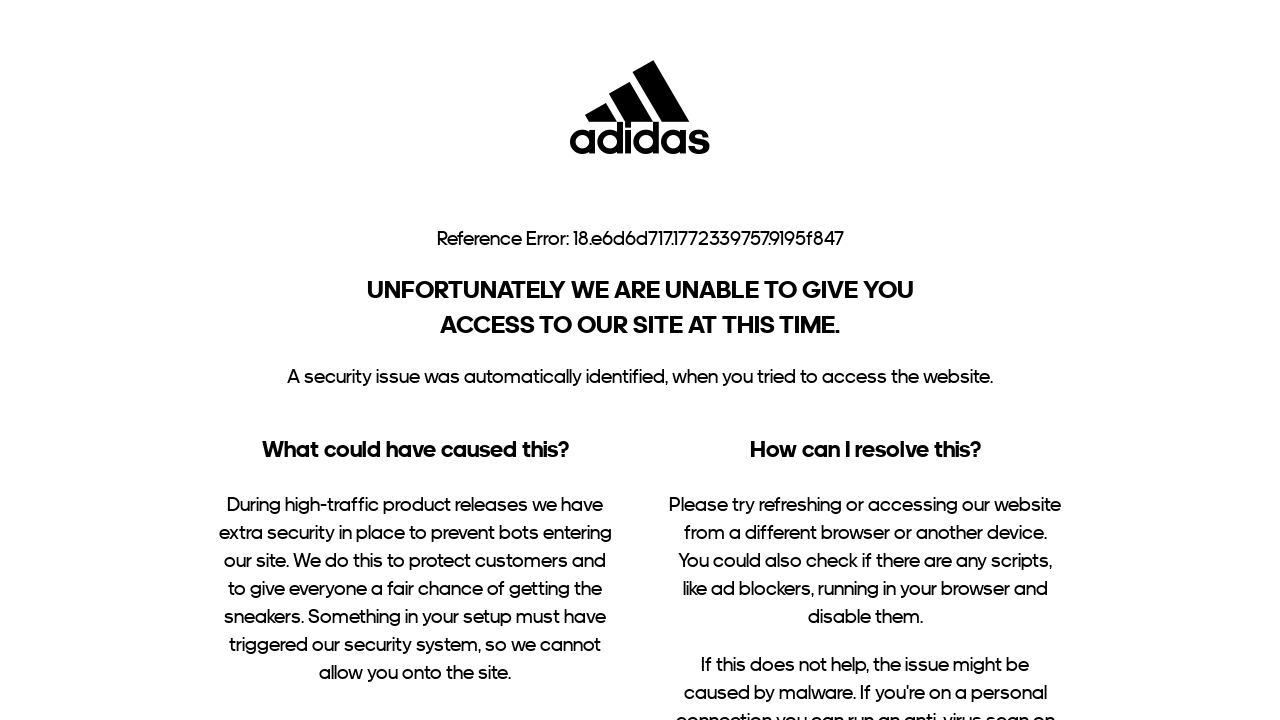

Add to cart button not found or product unavailable
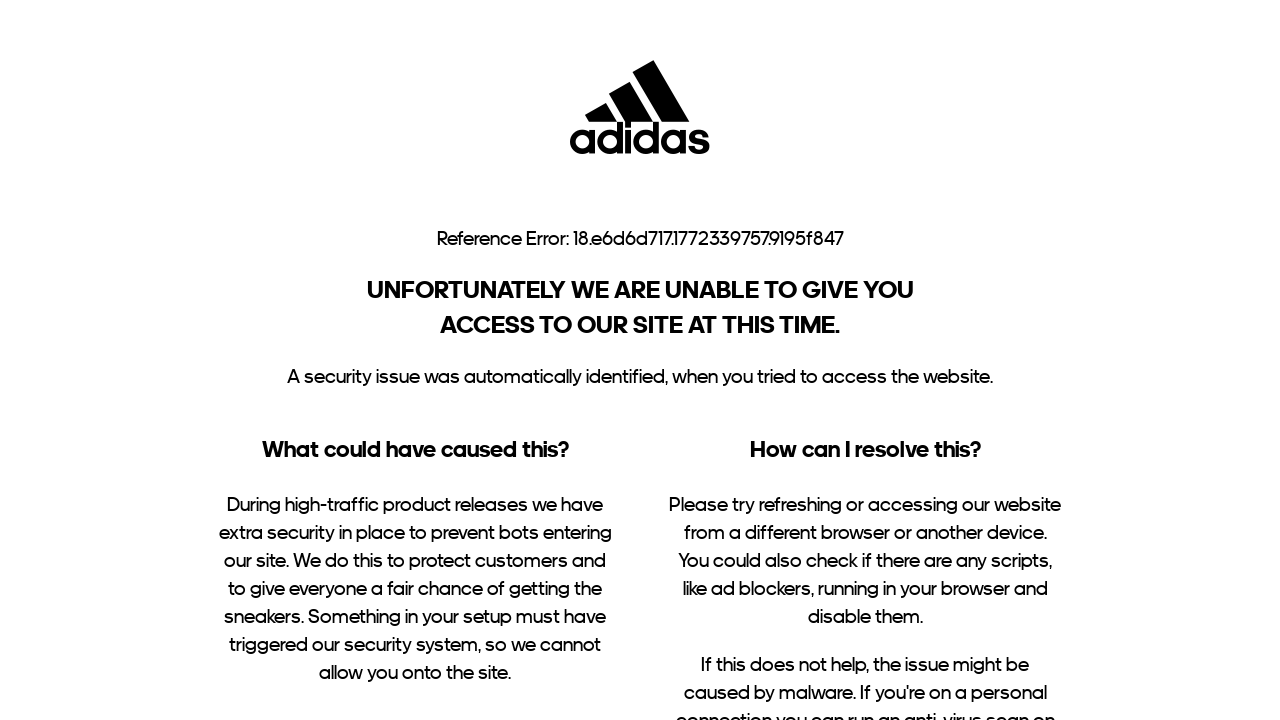

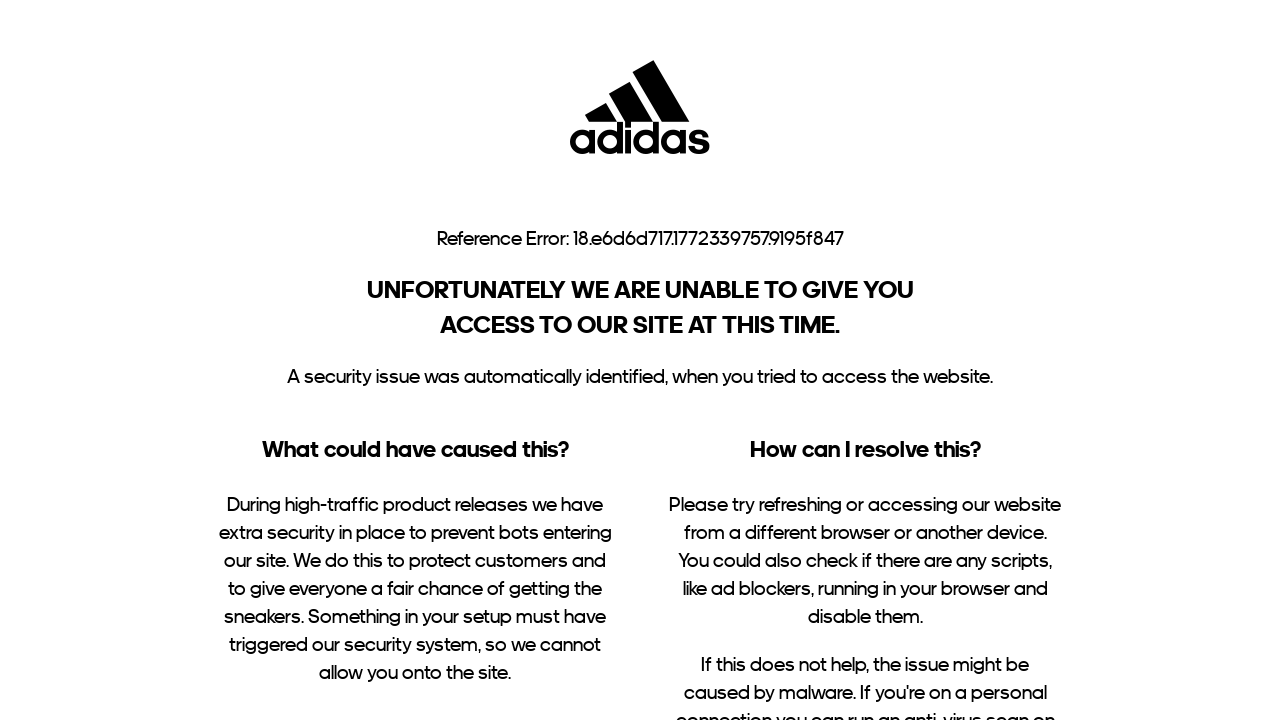